Tests keyboard key press functionality by sending the space key and left arrow key to an element and verifying the displayed result text shows the correct key was pressed.

Starting URL: http://the-internet.herokuapp.com/key_presses

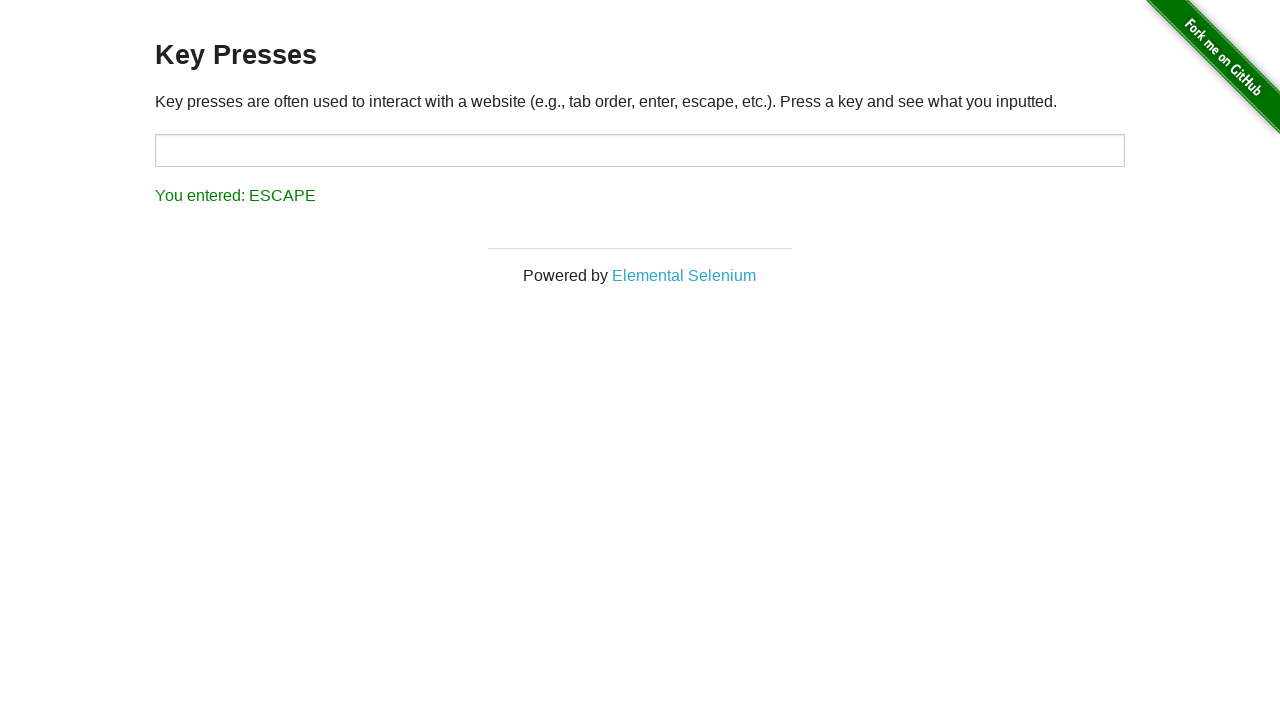

Pressed Space key on target element on #target
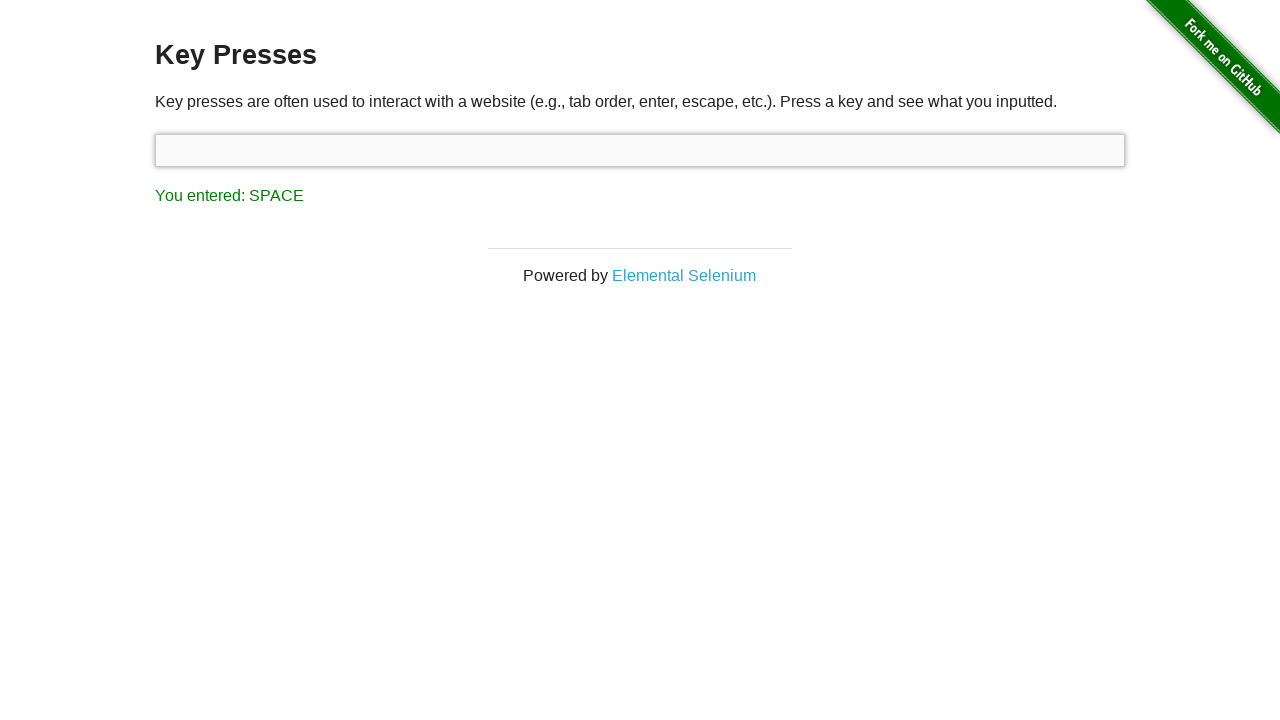

Result element loaded after Space key press
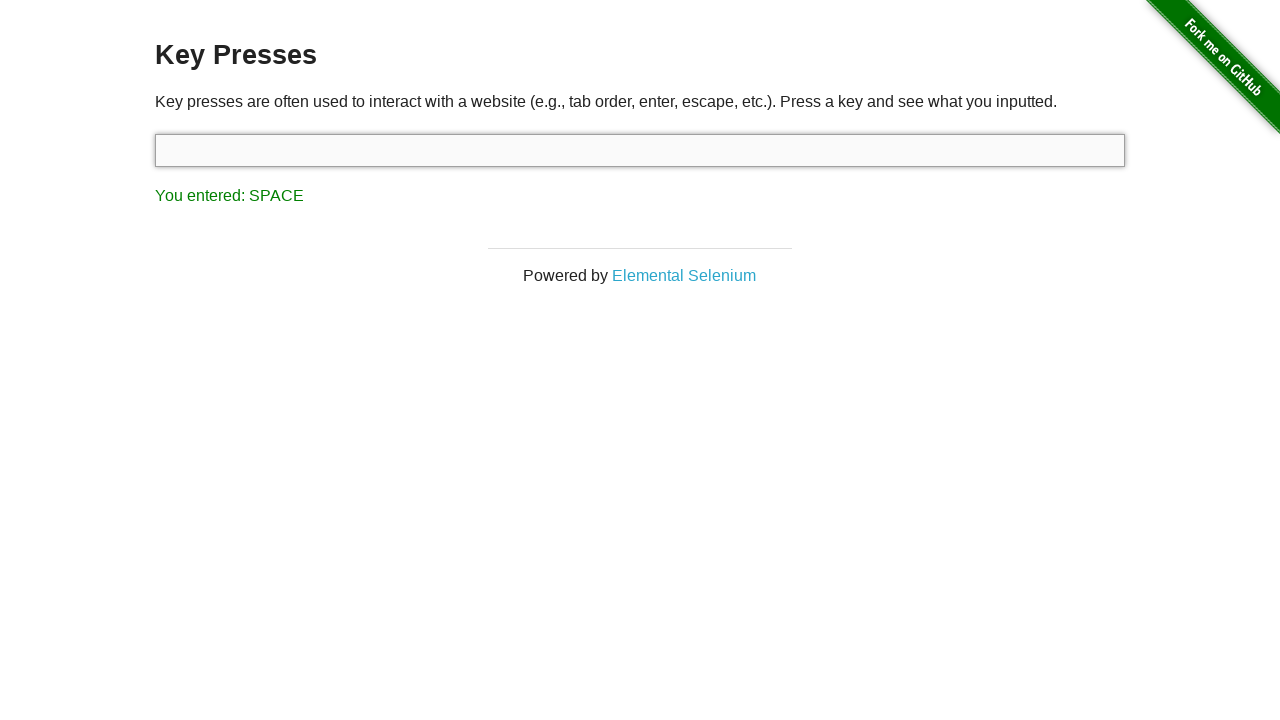

Retrieved result text content
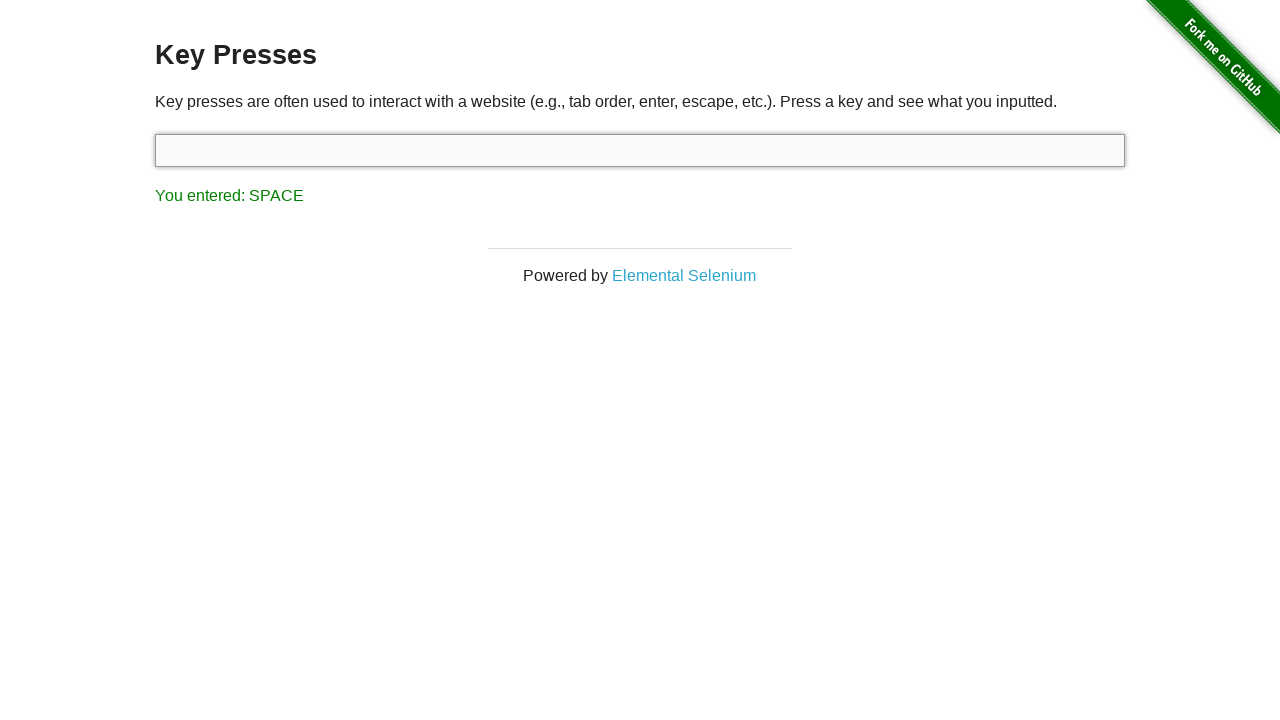

Verified result text shows SPACE key was pressed
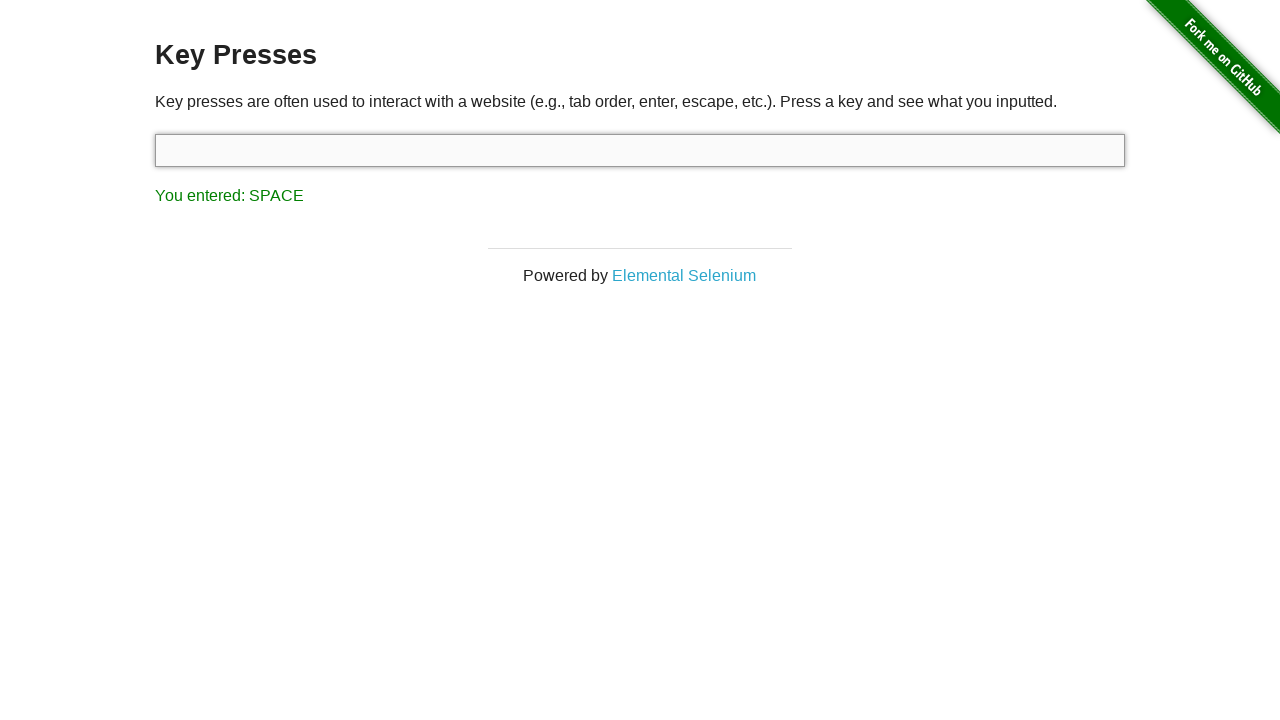

Pressed ArrowLeft key
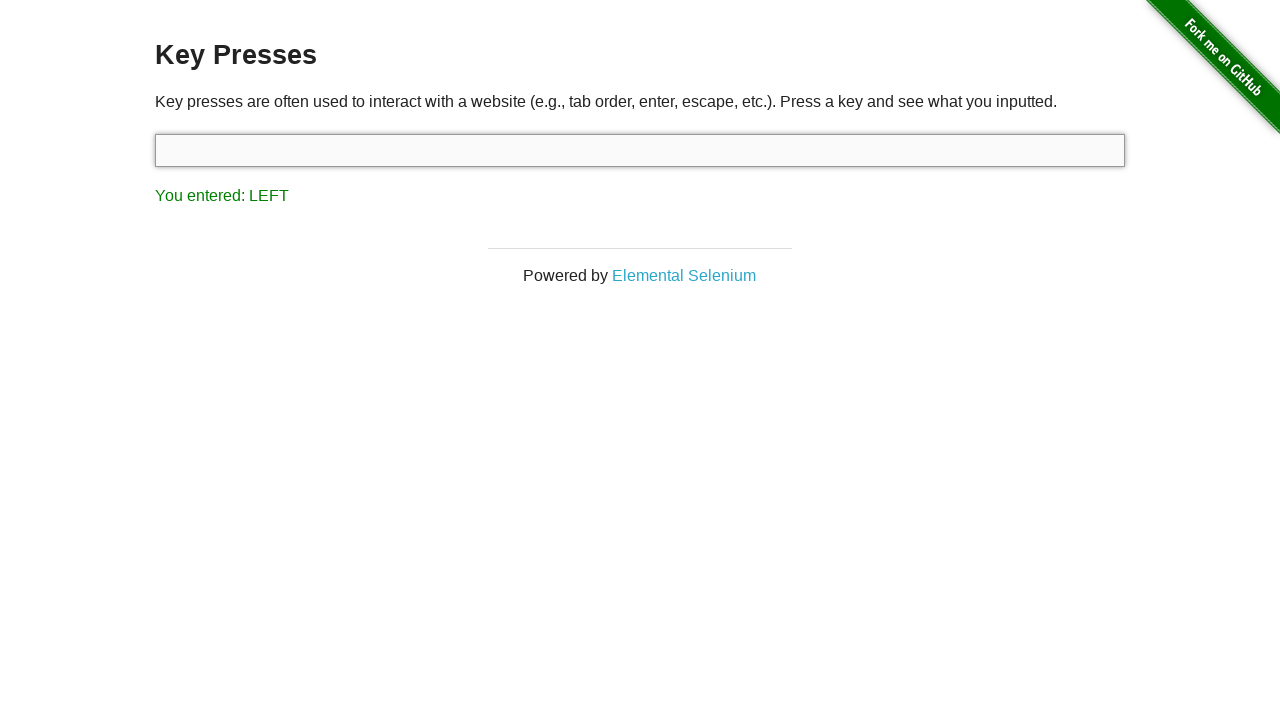

Retrieved result text content after ArrowLeft press
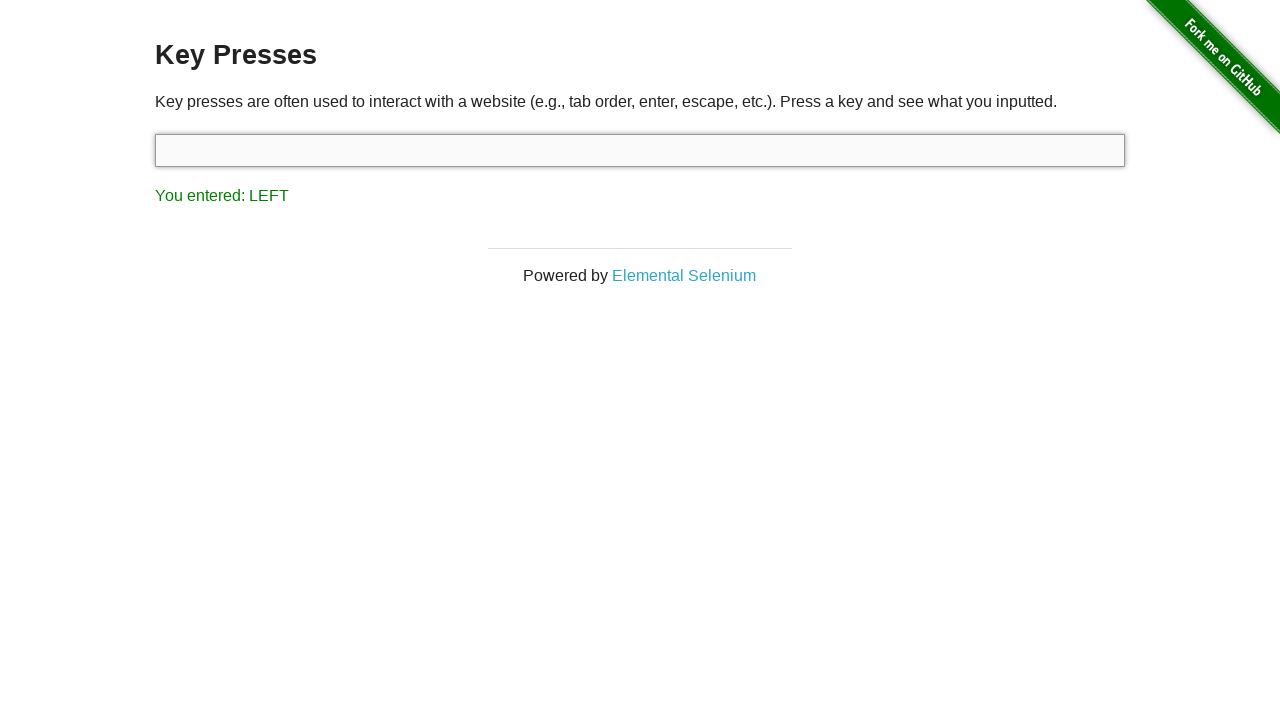

Verified result text shows LEFT key was pressed
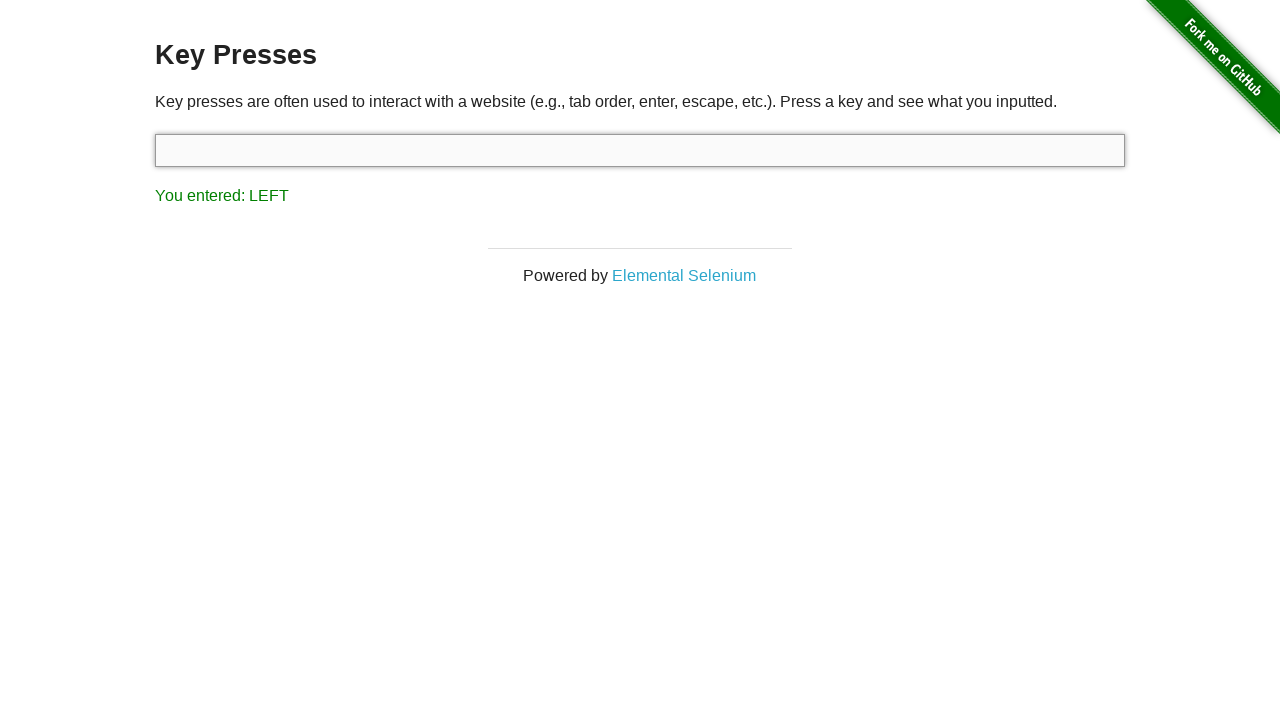

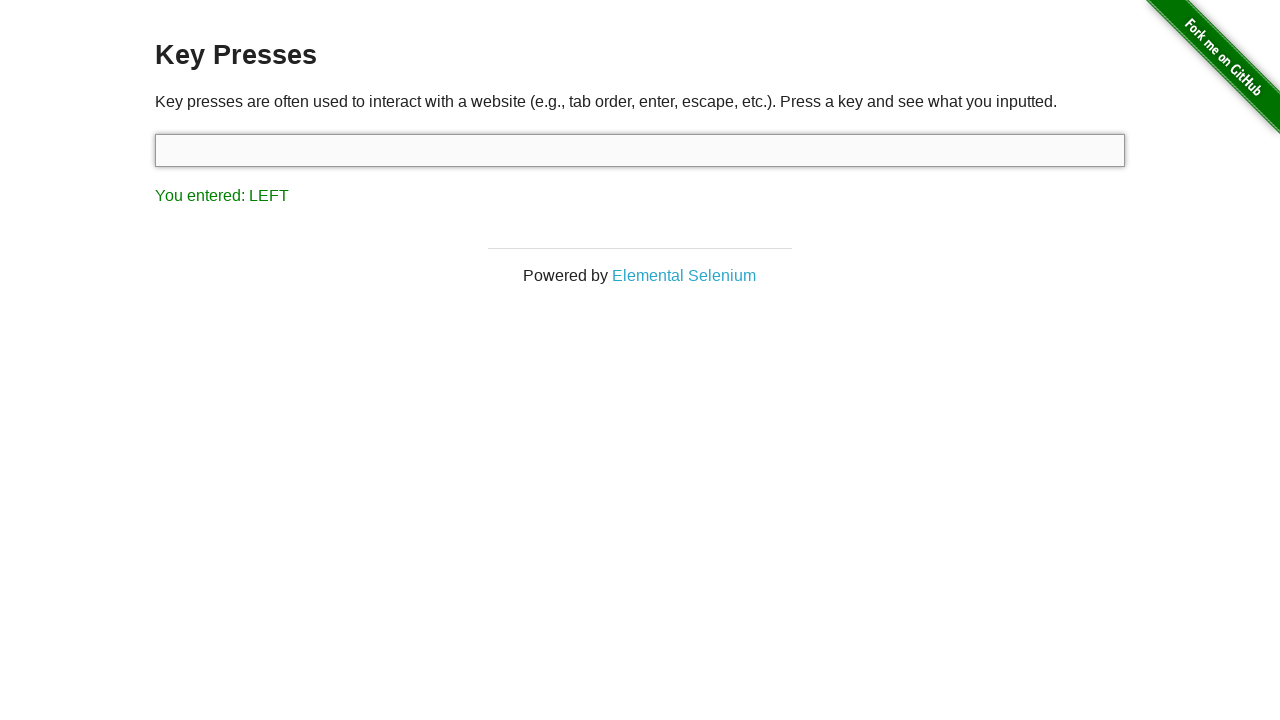